Tests window handle management by opening multiple links in new windows and switching between them to verify the Google Account Help page title

Starting URL: https://accounts.google.com/signup/v2/webcreateaccount?flowName=GlifWebSignIn&flowEntry=SignUp

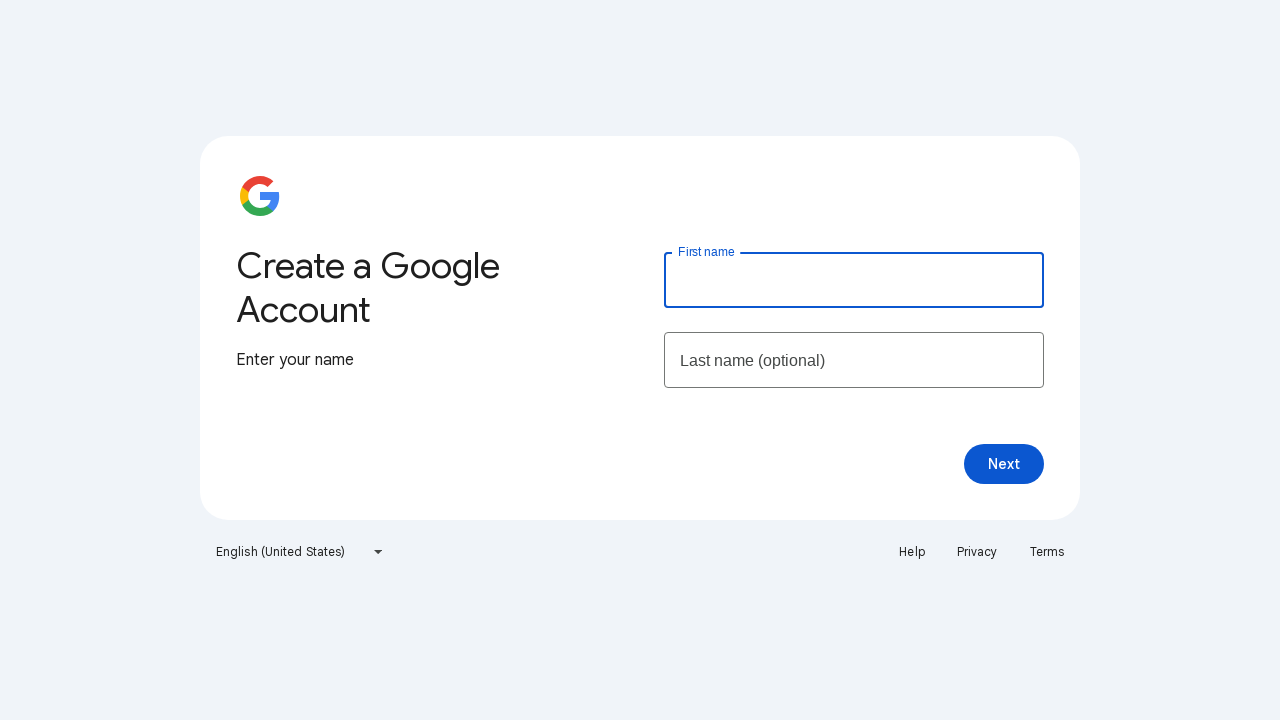

Clicked Help link to open in new tab at (912, 552) on xpath=//a[text()='Help']
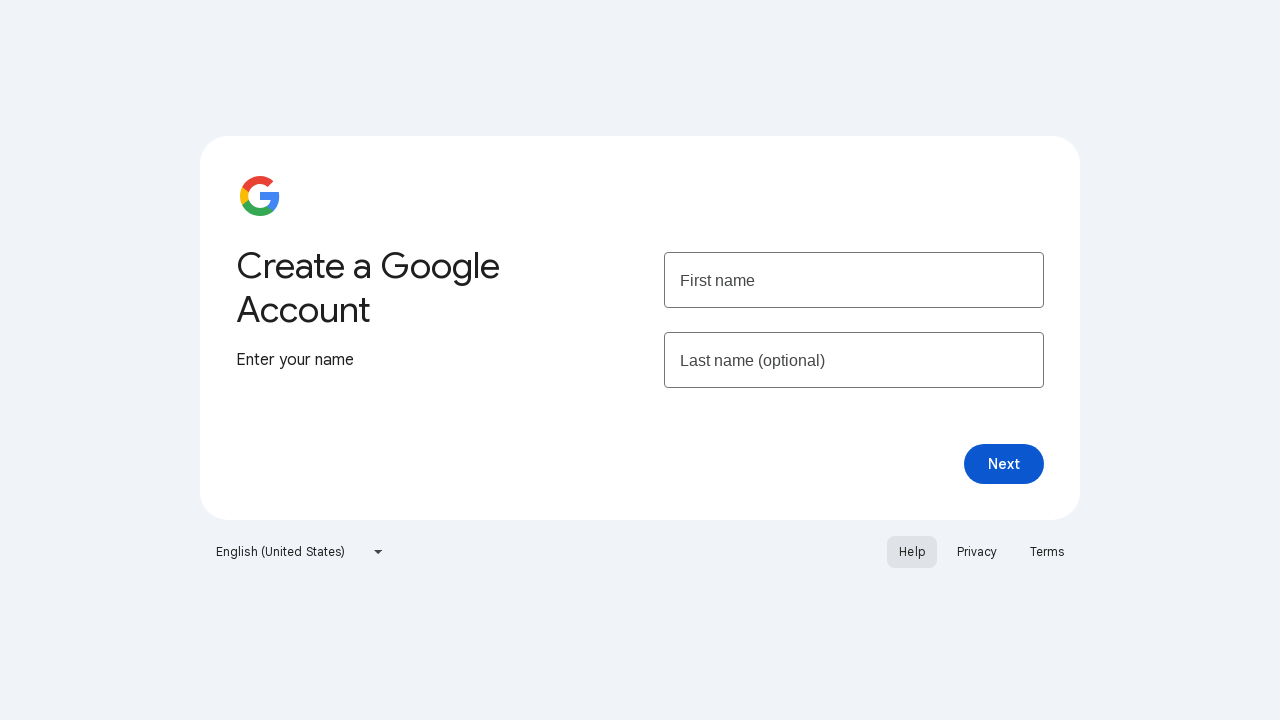

New Help page window opened and captured
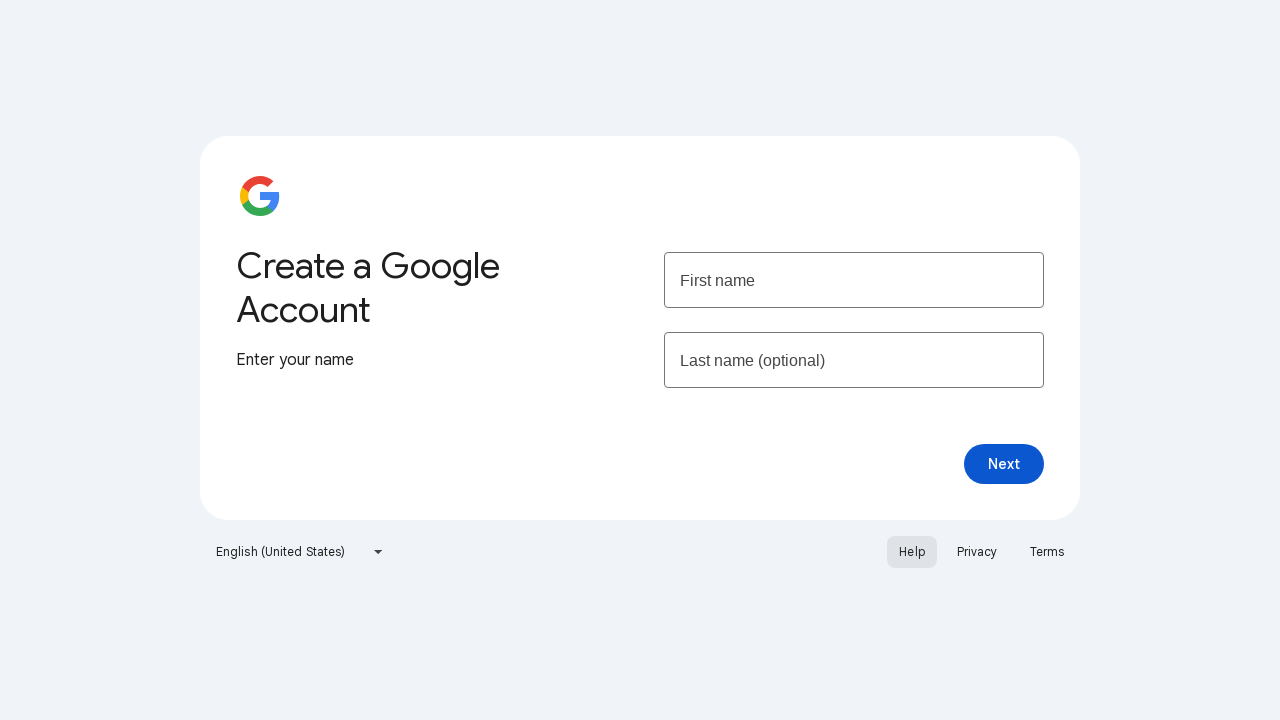

Clicked Terms link to open in new tab at (1047, 552) on xpath=//a[text()='Terms']
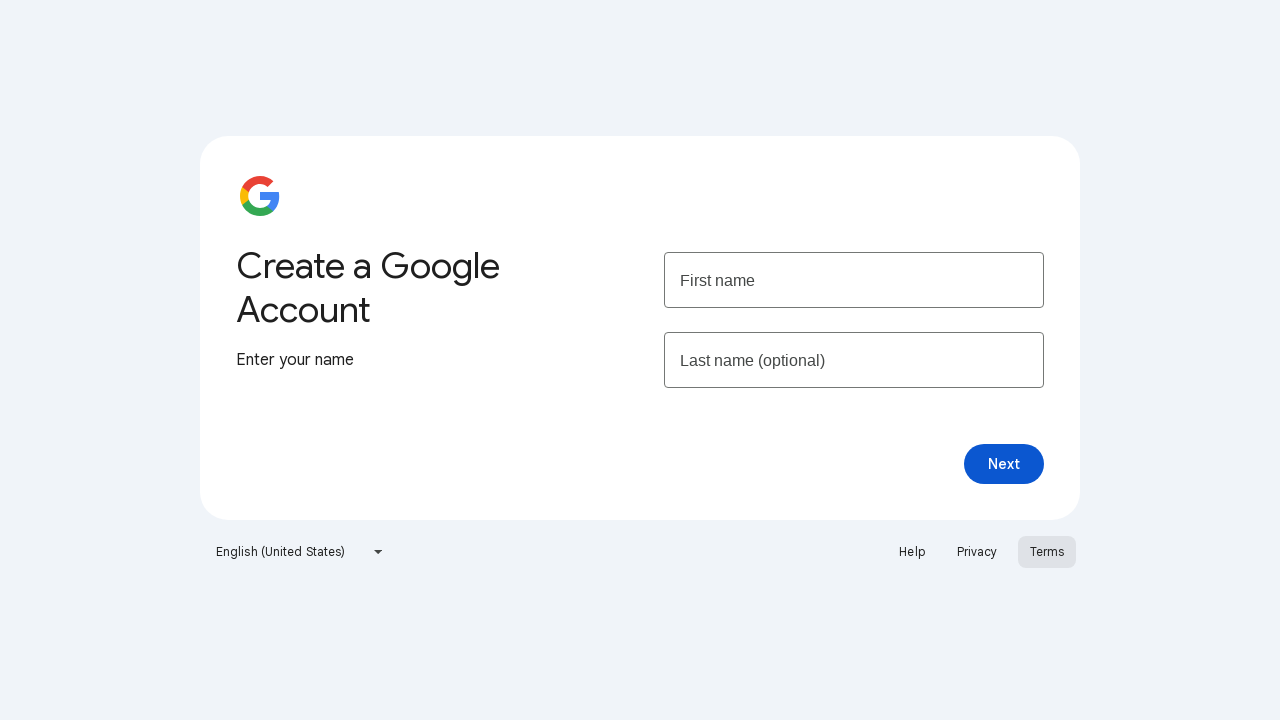

New Terms page window opened and captured
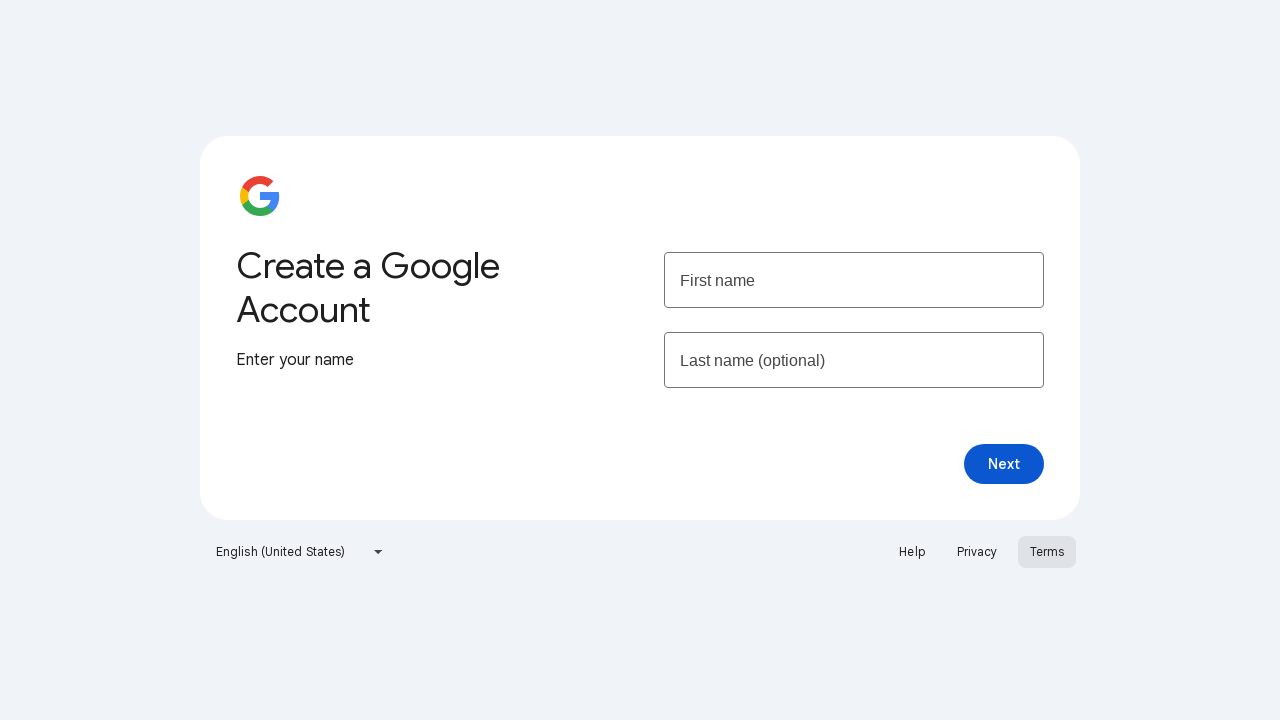

Clicked Privacy link to open in new tab at (977, 552) on xpath=//a[text()='Privacy']
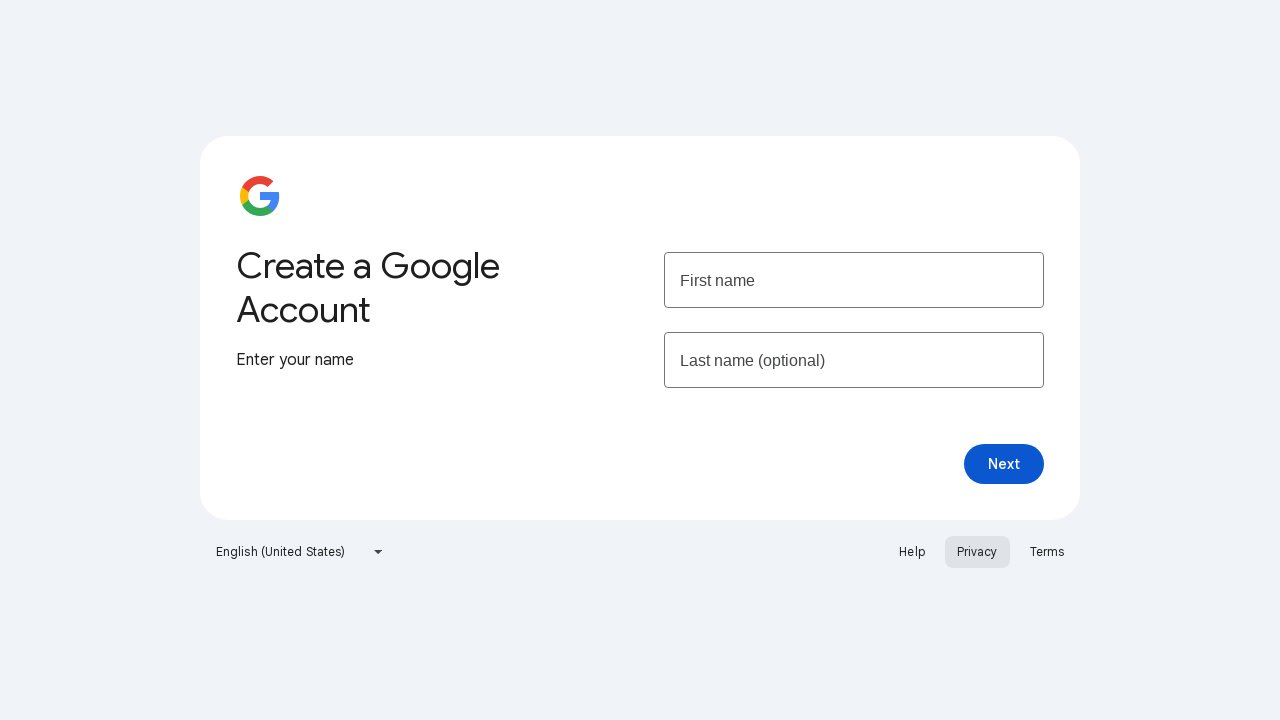

New Privacy page window opened and captured
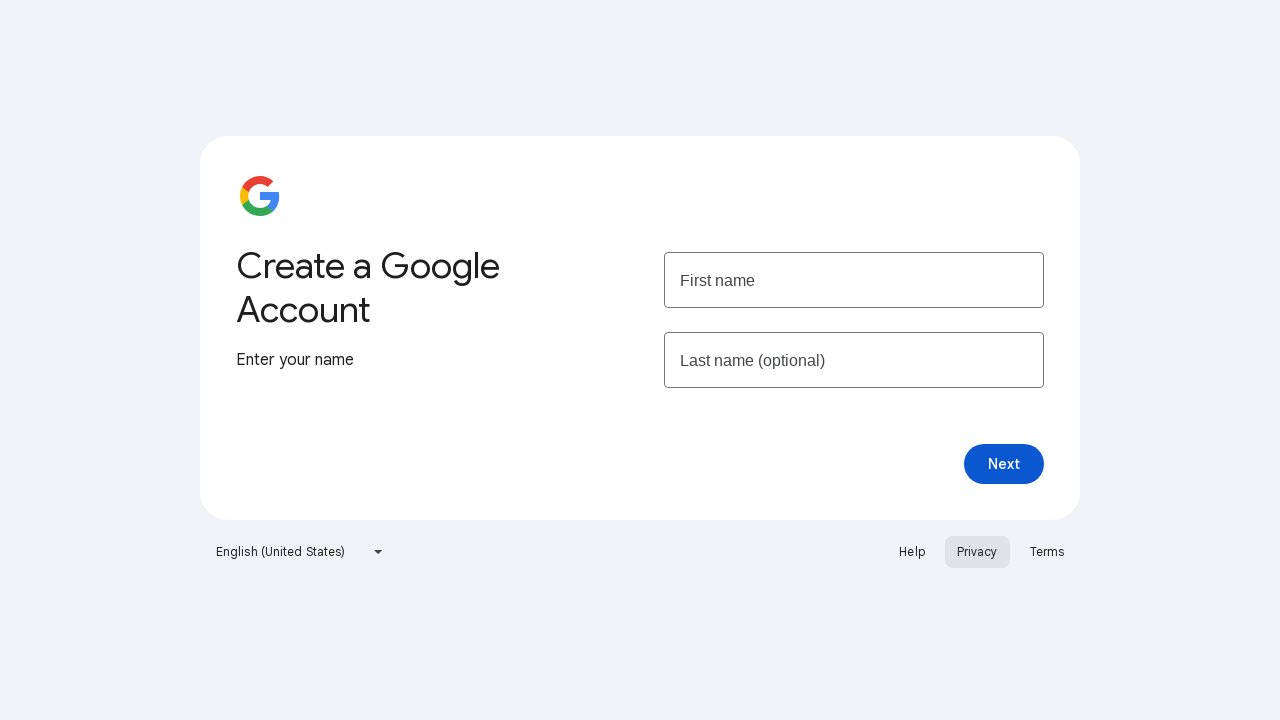

Switched focus to Help page window
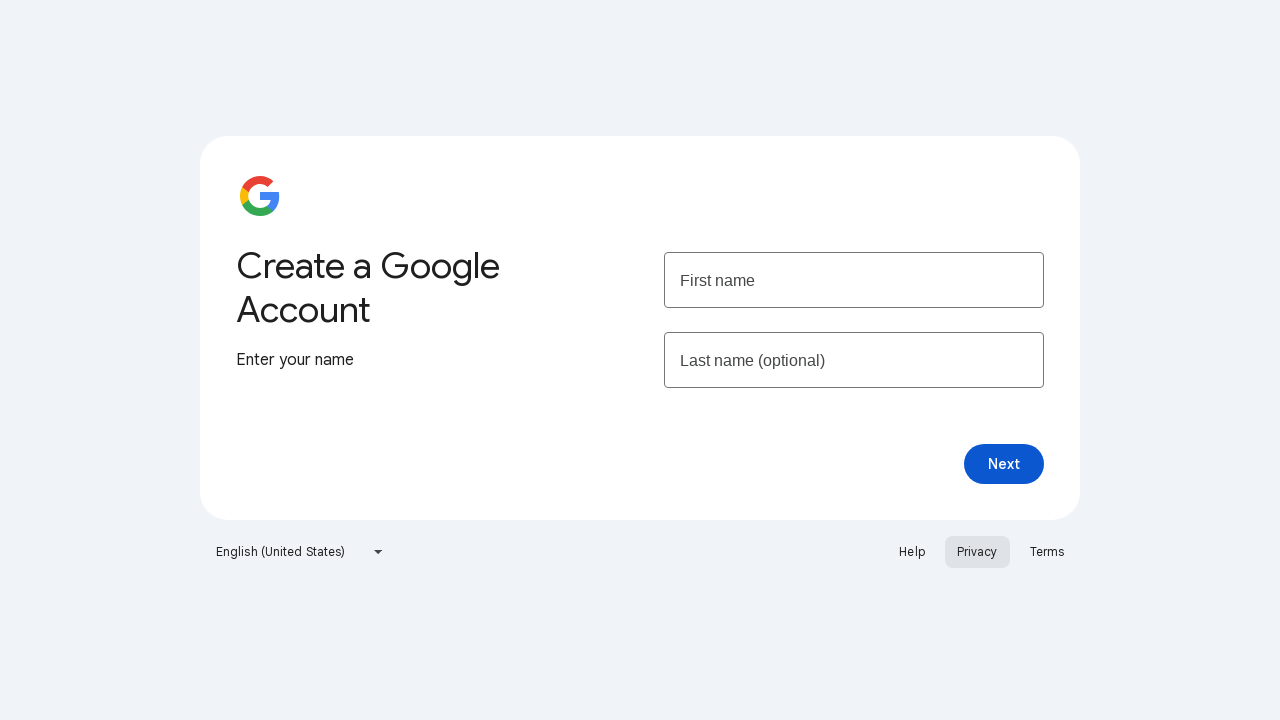

Retrieved Help page title: Google Account Help
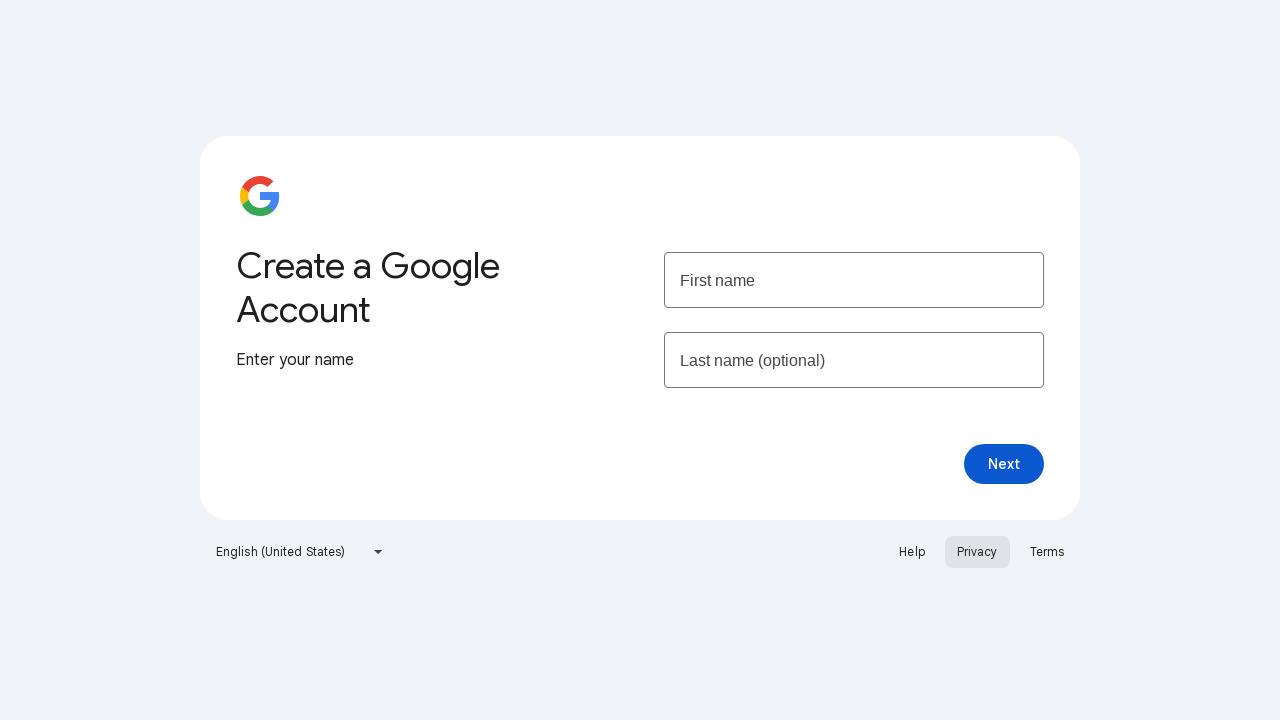

Verified Help page title matches 'Google Account Help'
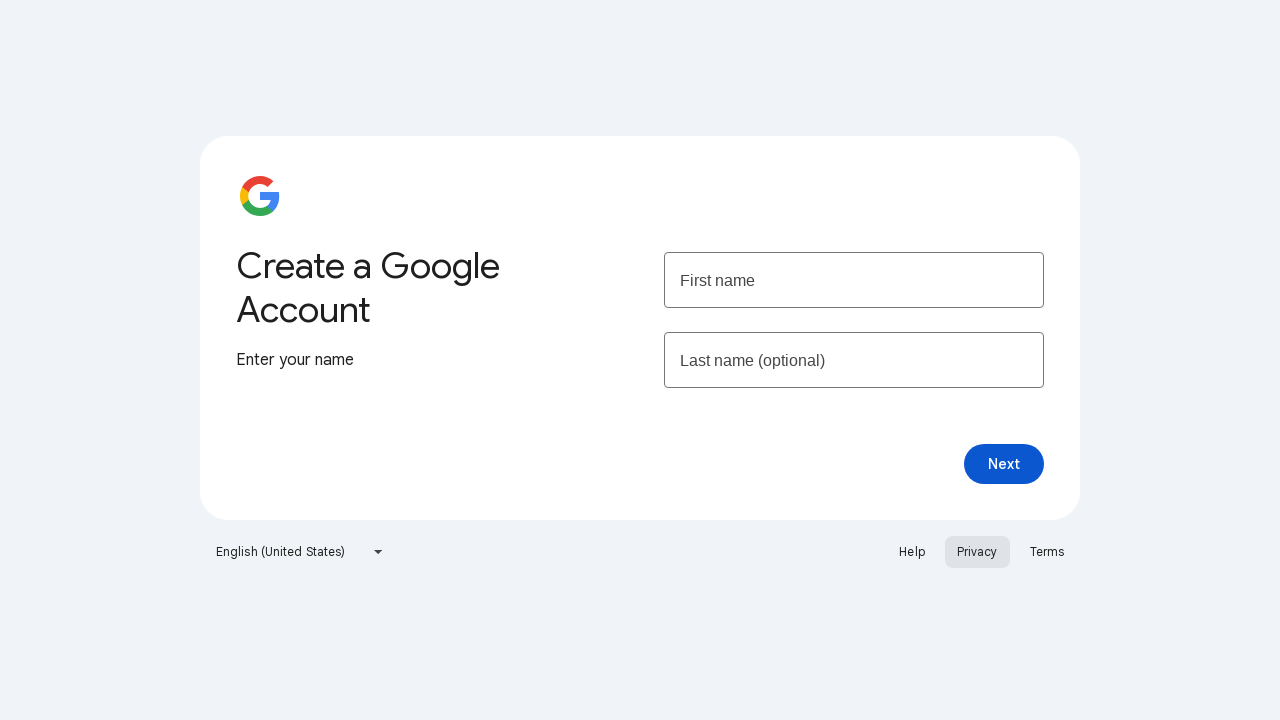

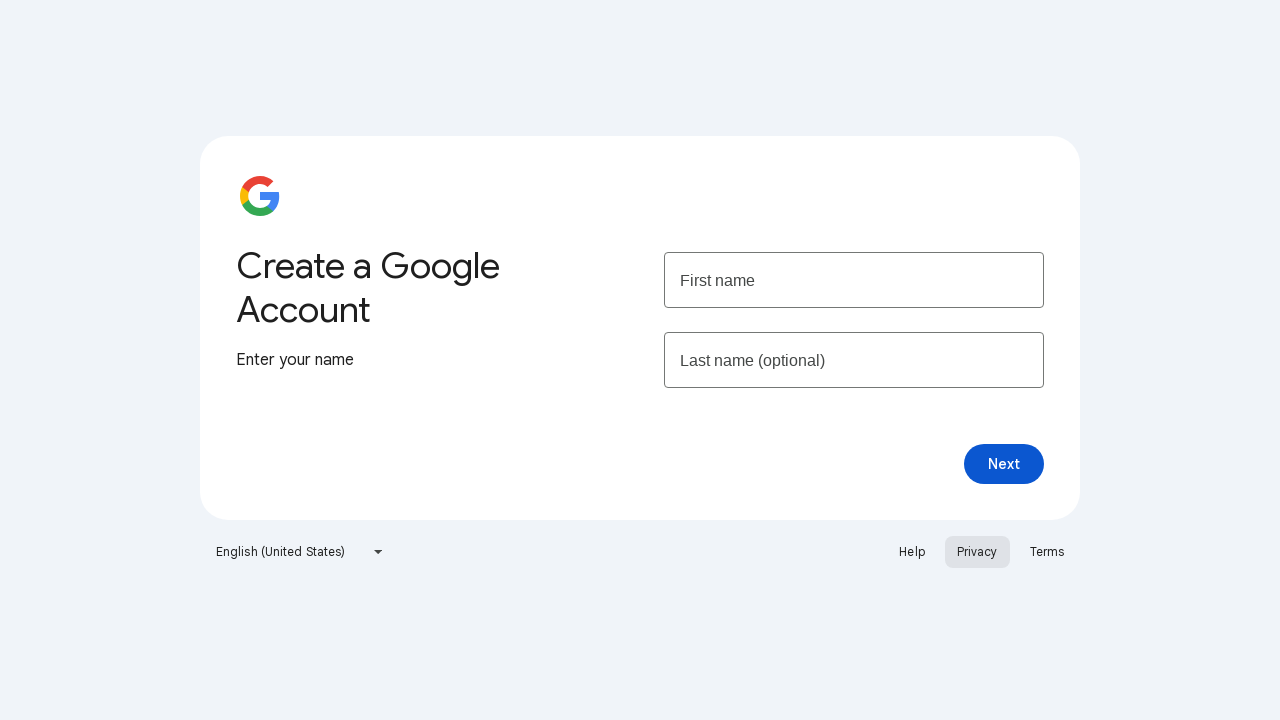